Verifies that the Hobbies label is displayed correctly

Starting URL: https://demoqa.com/automation-practice-form

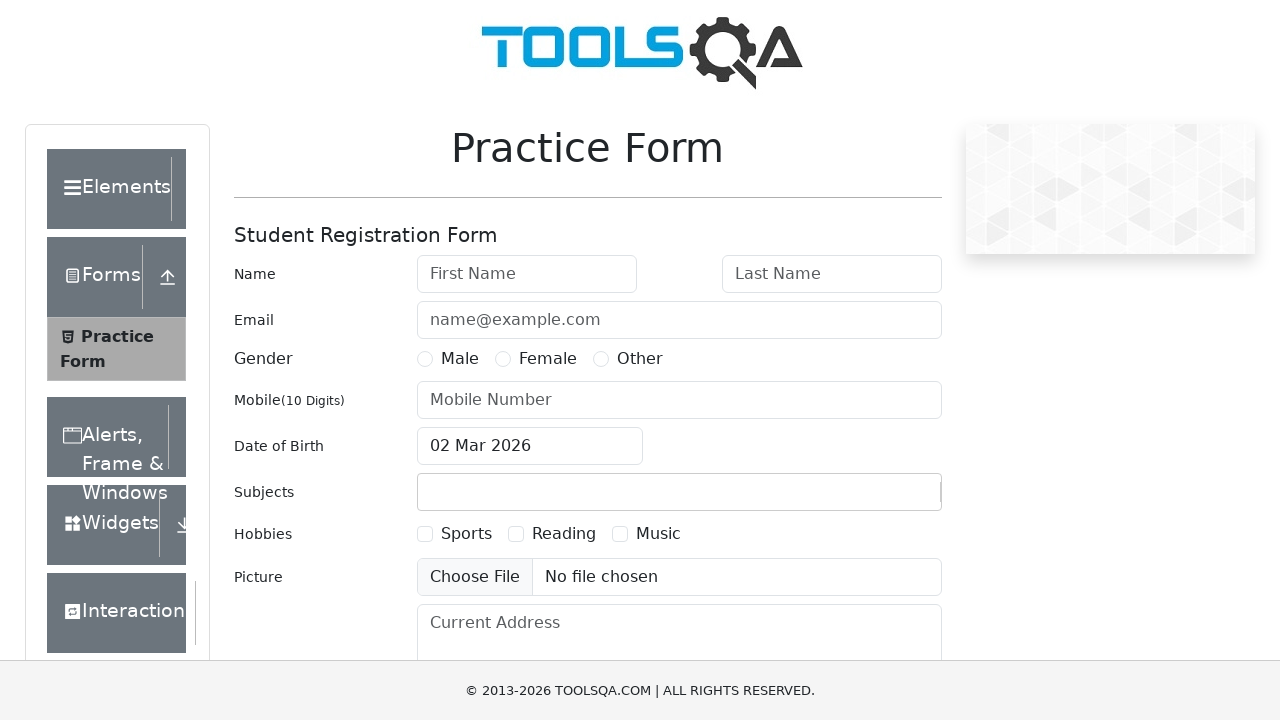

Located the Hobbies label element
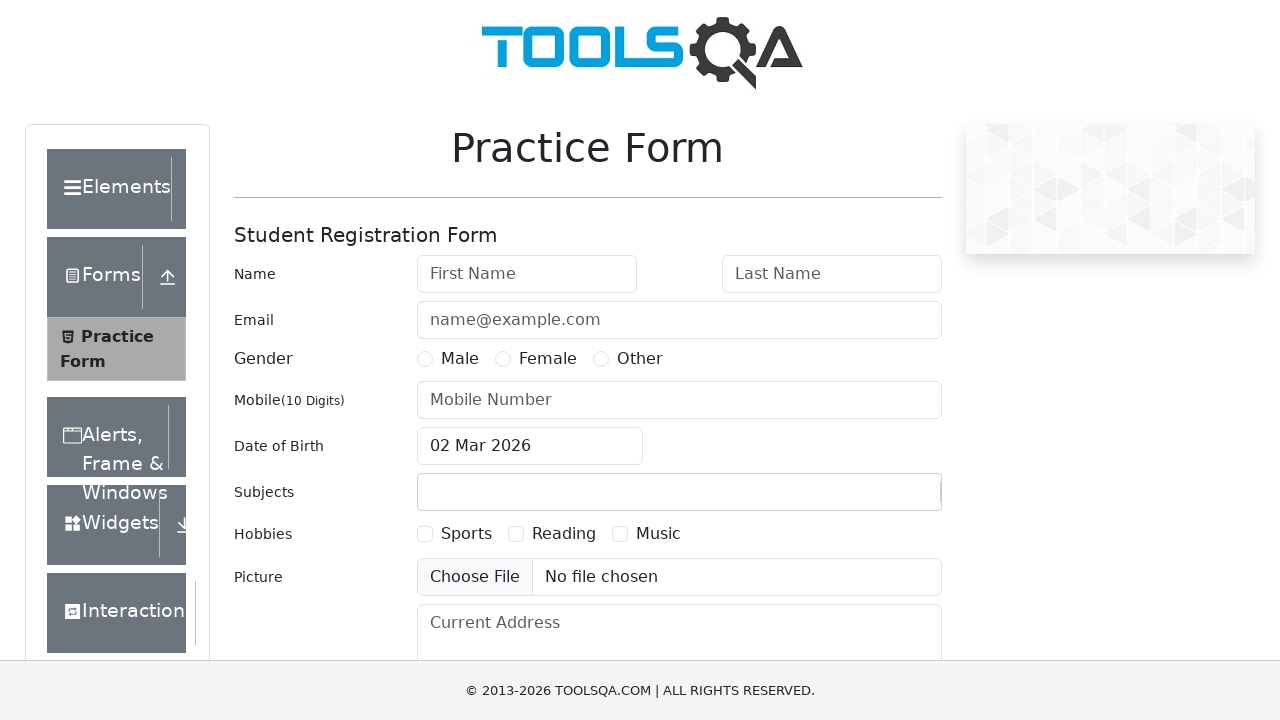

Waited for Hobbies label to be visible
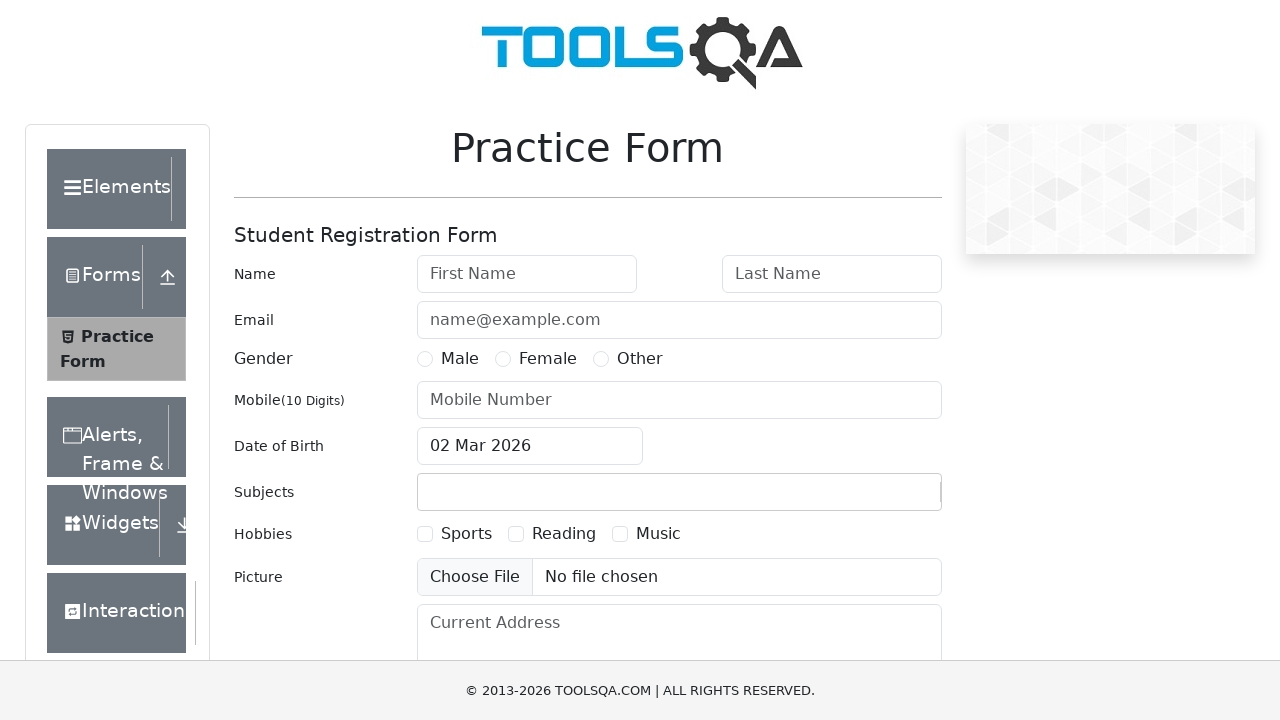

Verified Hobbies label text content matches expected value
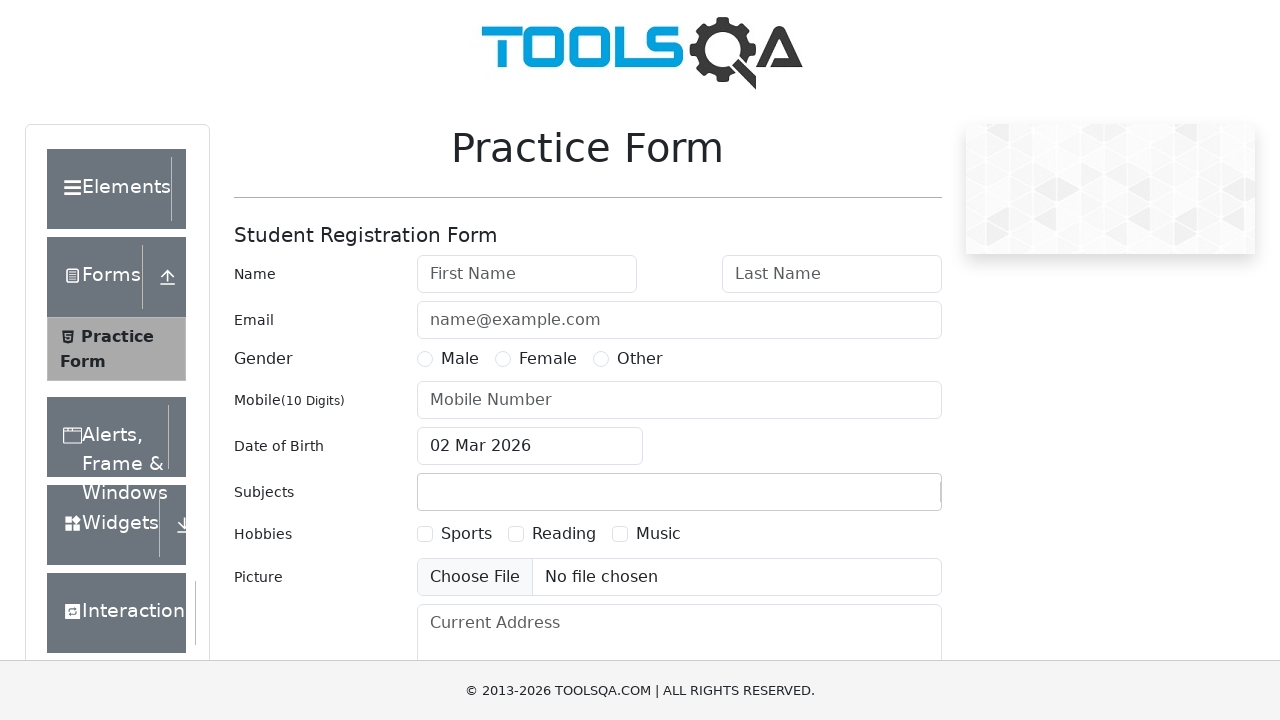

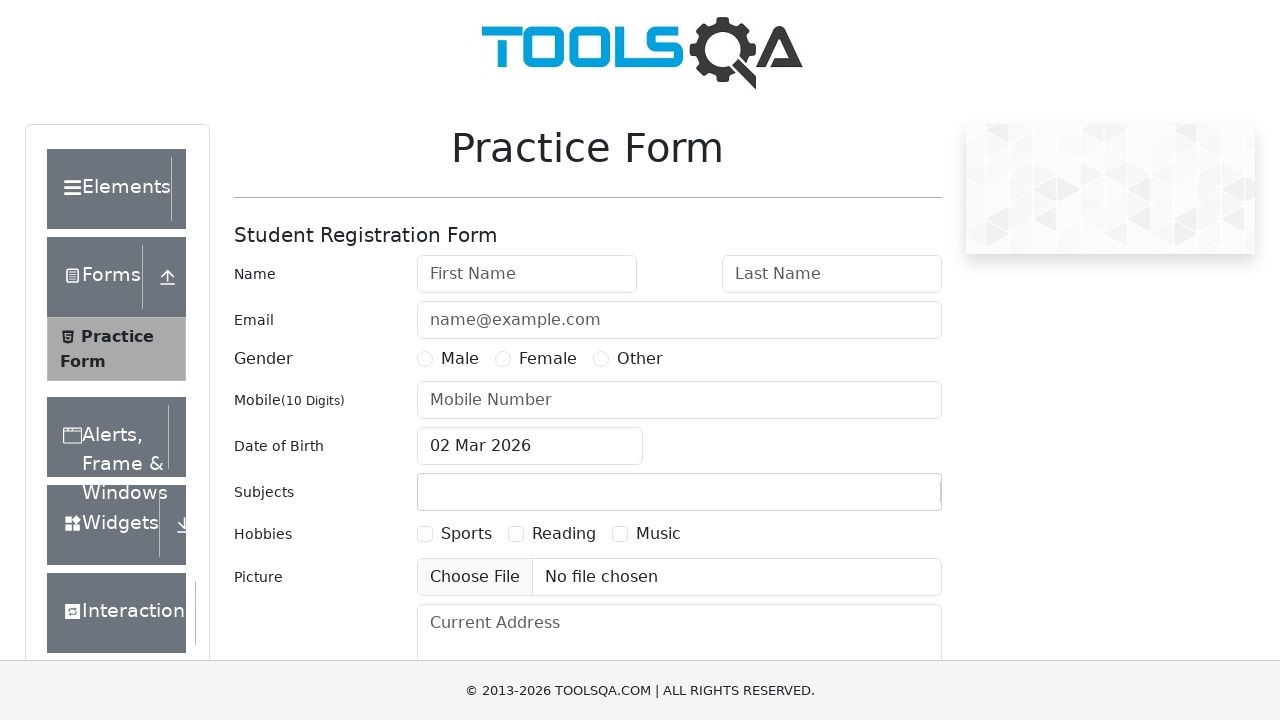